Tests sending text to a JavaScript prompt dialog by navigating to the prompt tab, triggering it, and entering text

Starting URL: https://demo.automationtesting.in/Alerts.html

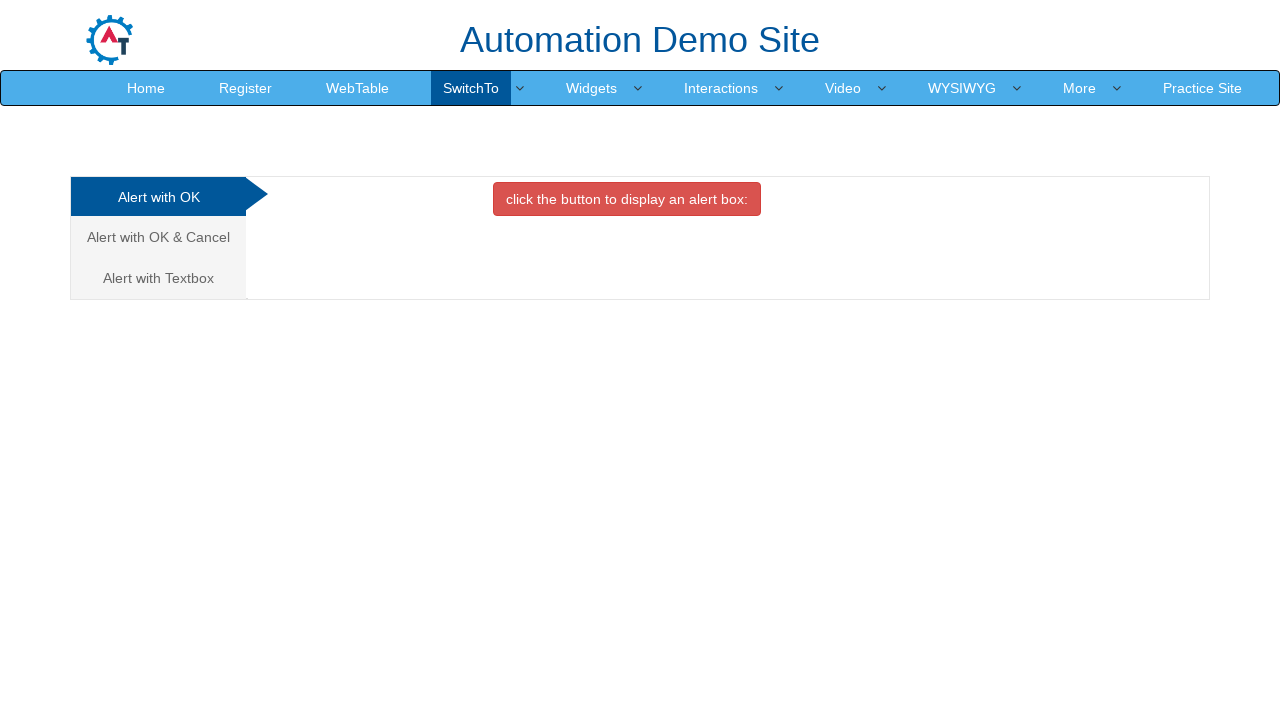

Set up dialog handler to accept prompt with test data
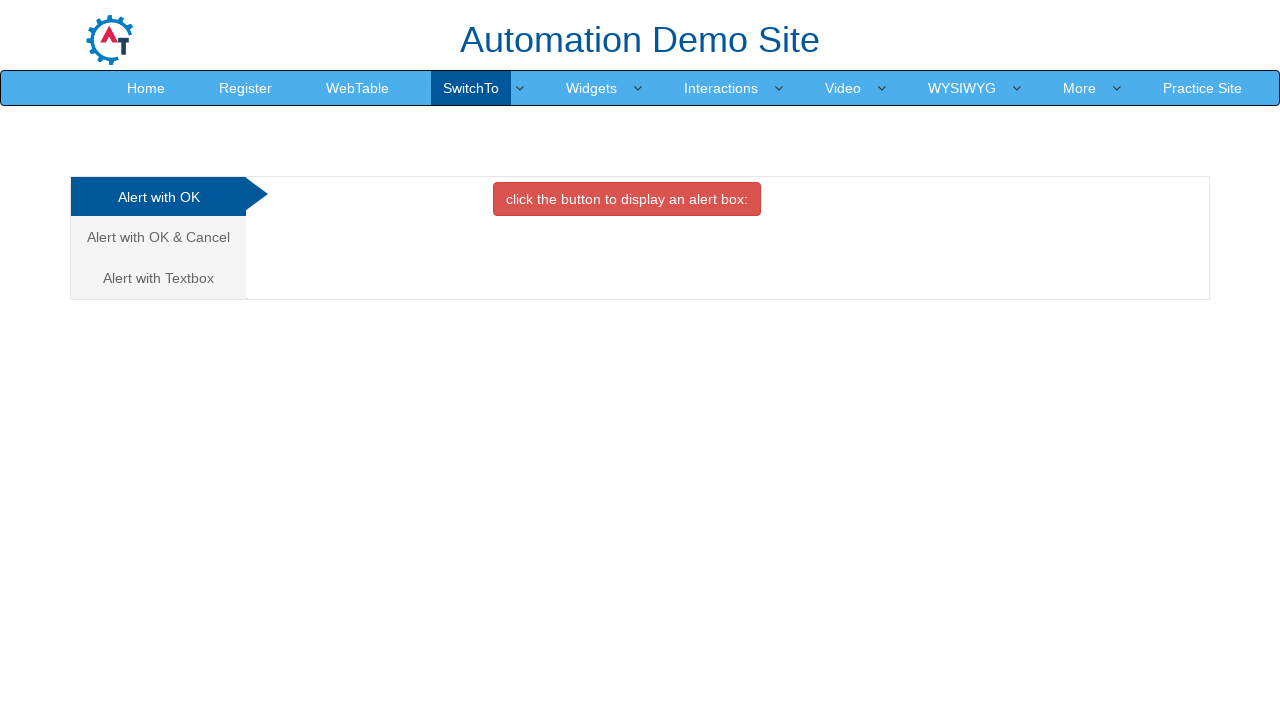

Clicked on the Alert with Textbox tab at (158, 278) on xpath=/html/body/div[1]/div/div/div/div[1]/ul/li[3]/a
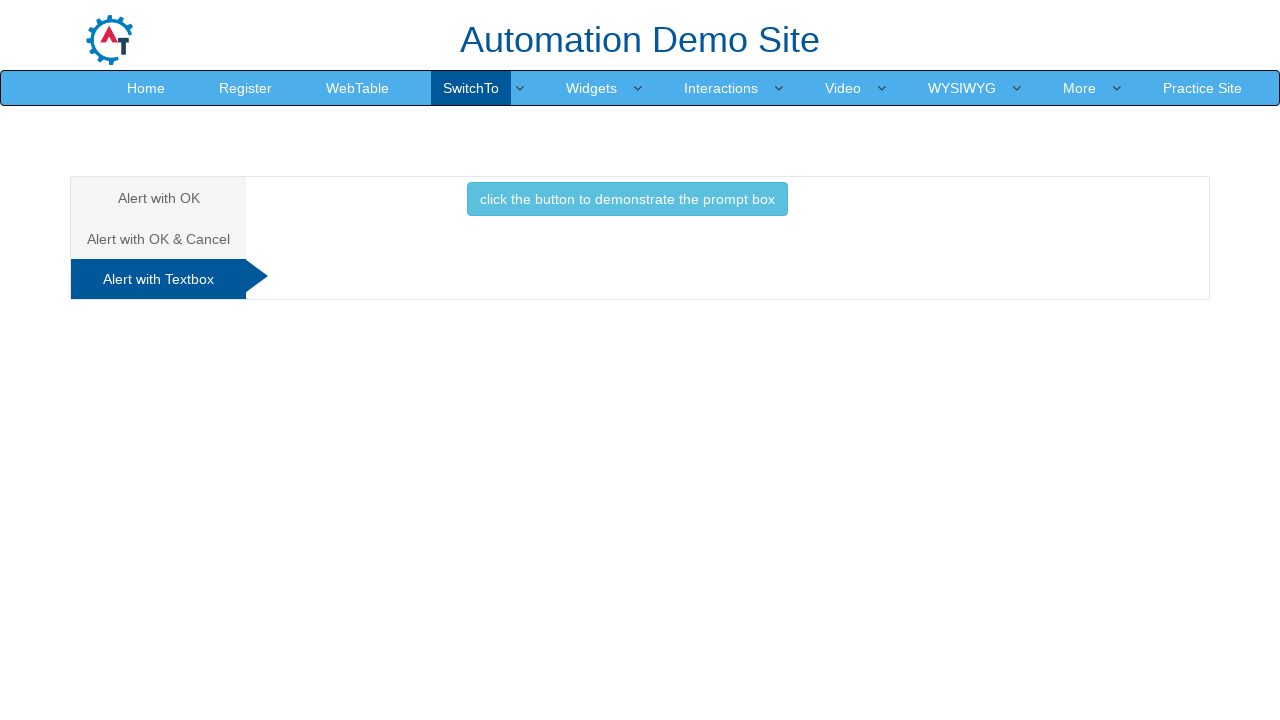

Clicked button to trigger JavaScript prompt dialog at (627, 199) on xpath=/html/body/div[1]/div/div/div/div[2]/div[3]/button
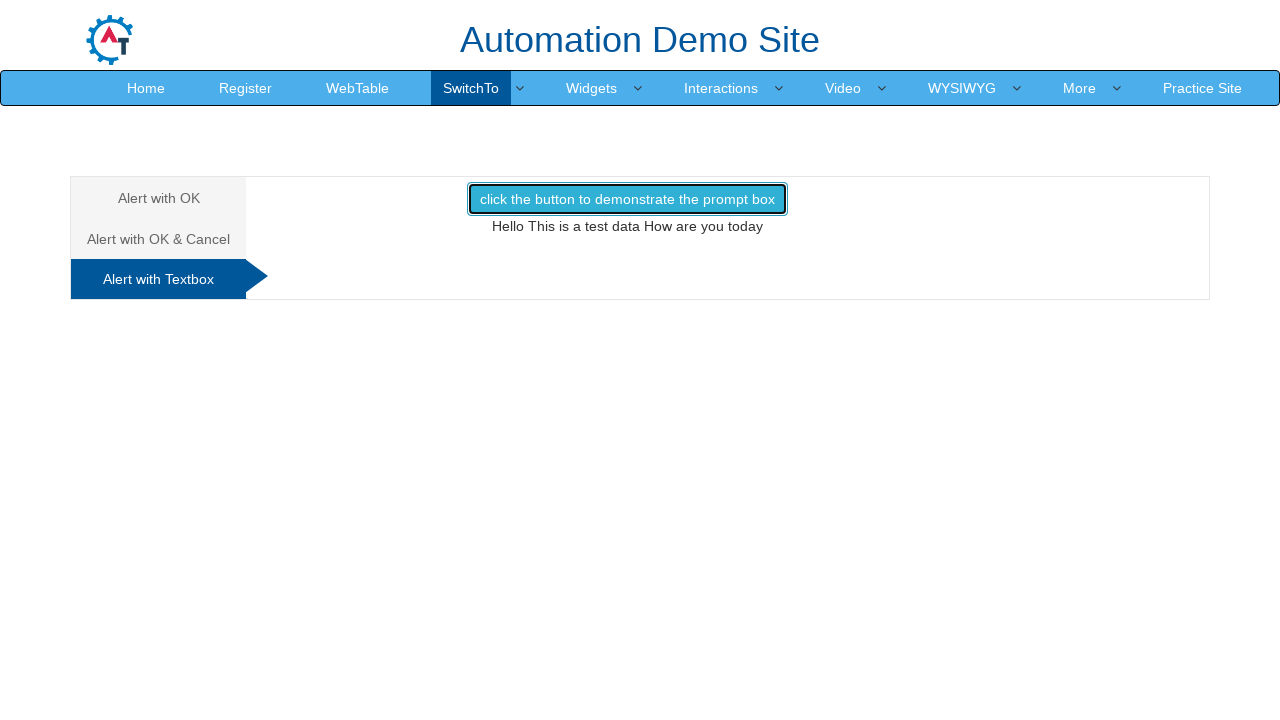

Waited for prompt dialog to be handled
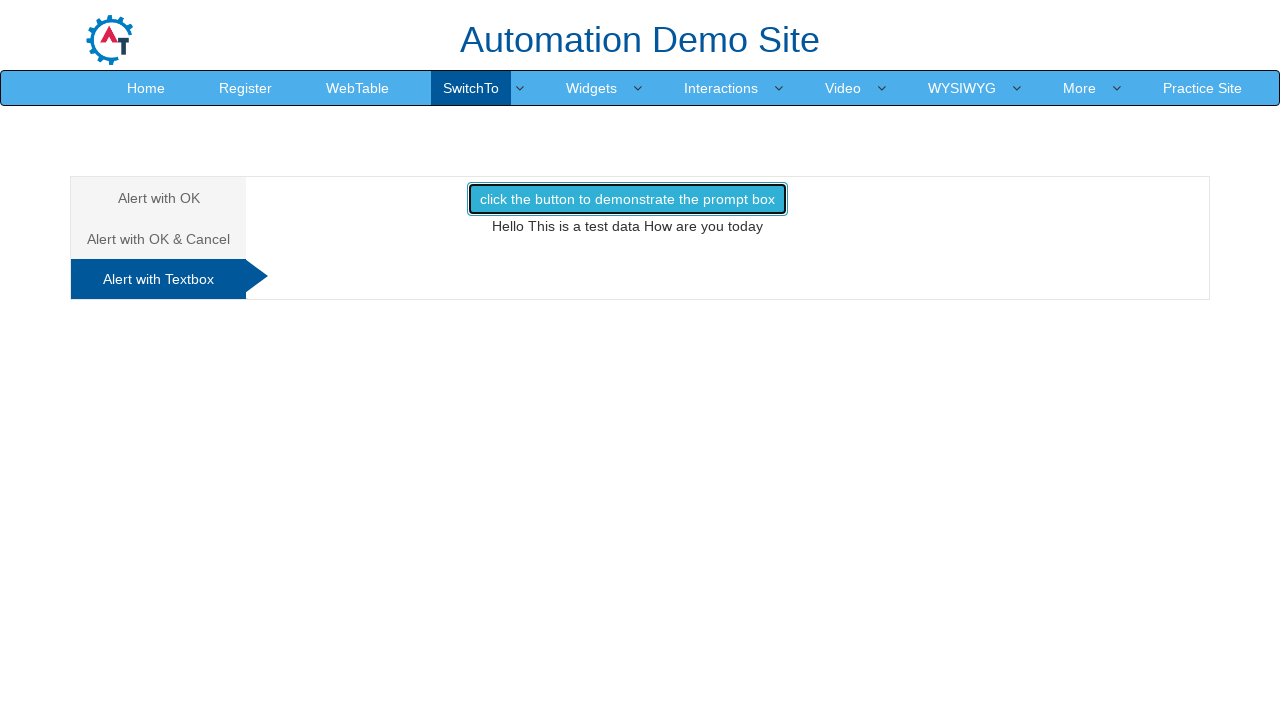

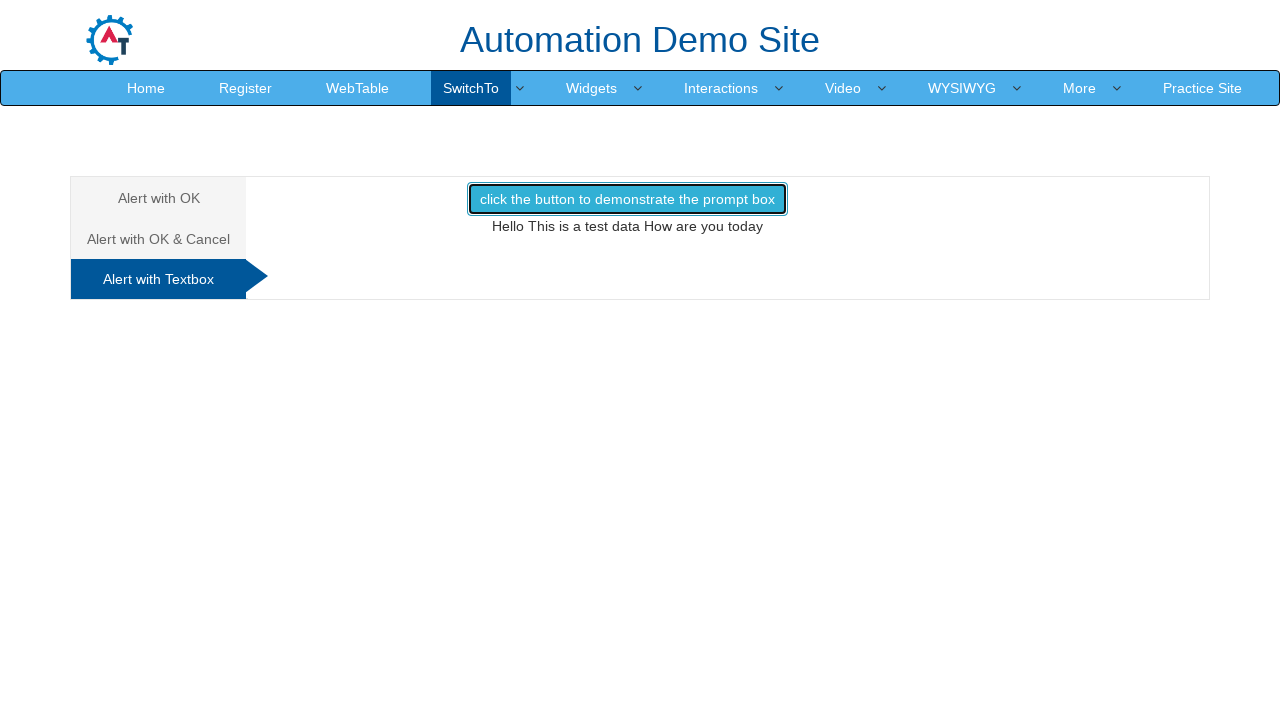